Tests handling of alert window by clicking alert button and accepting the alert

Starting URL: https://rahulshettyacademy.com/AutomationPractice/

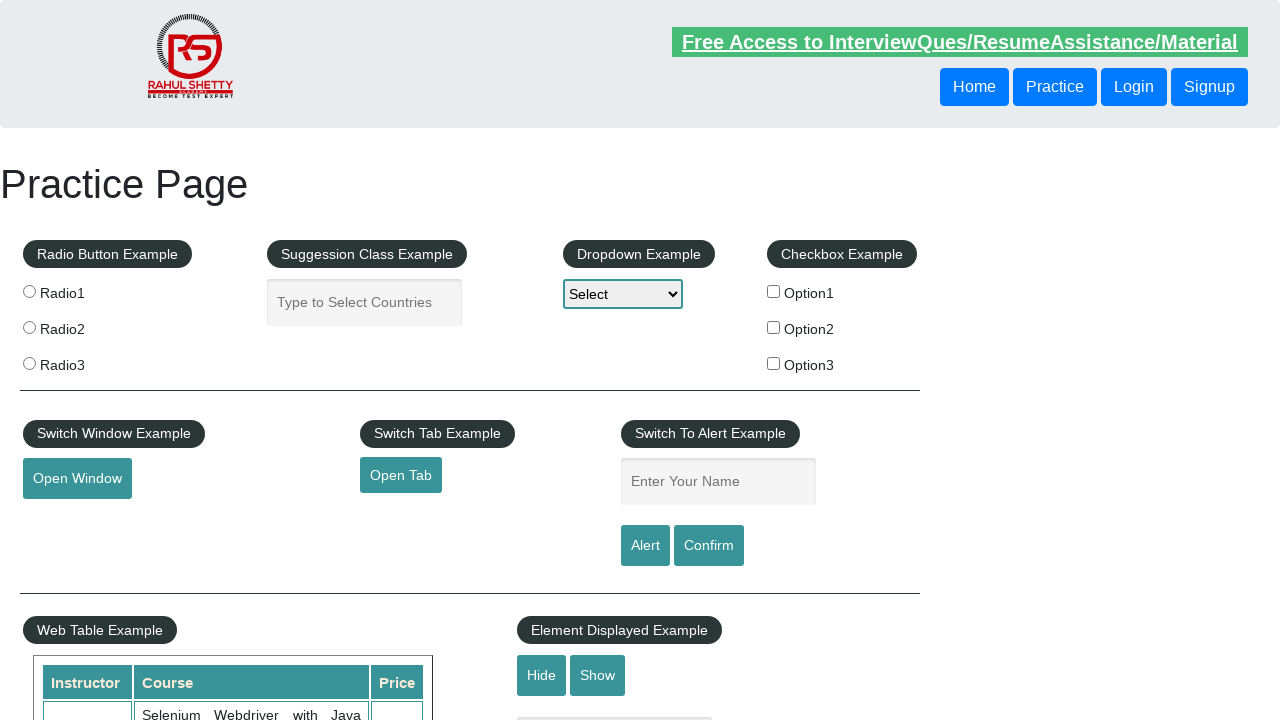

Clicked alert button to open alert window at (645, 546) on #alertbtn
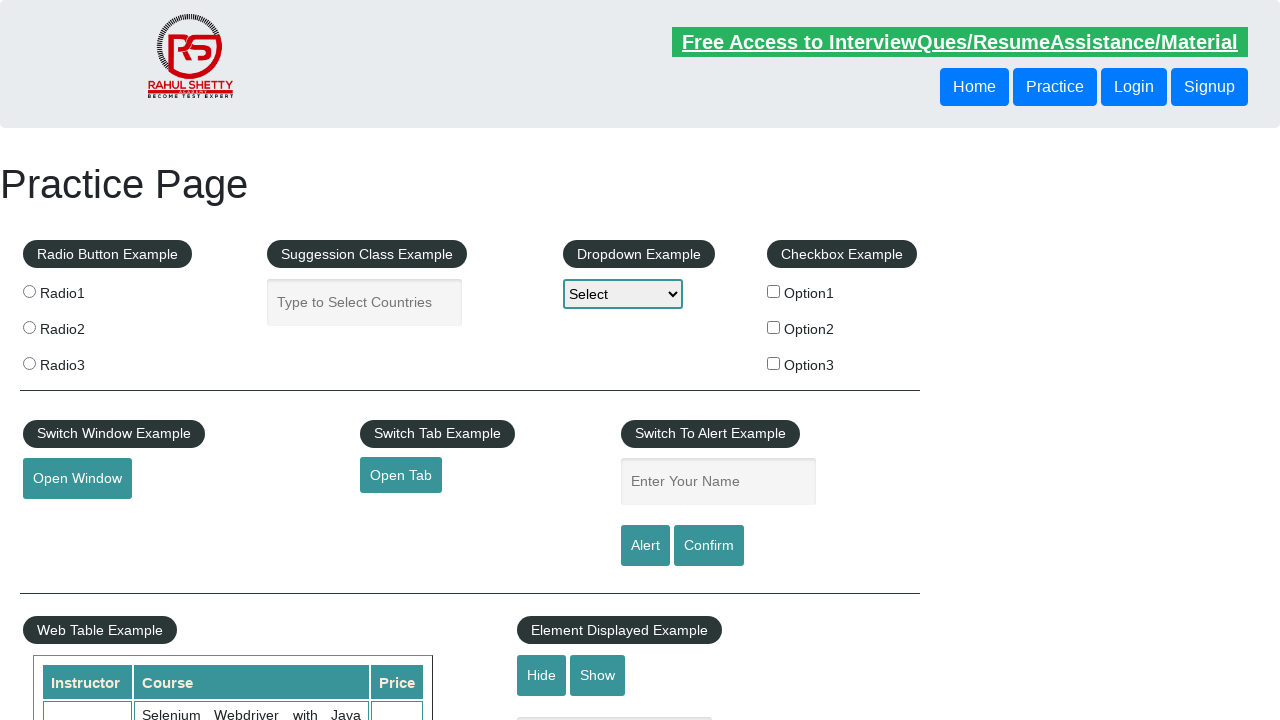

Set up dialog handler to accept alert
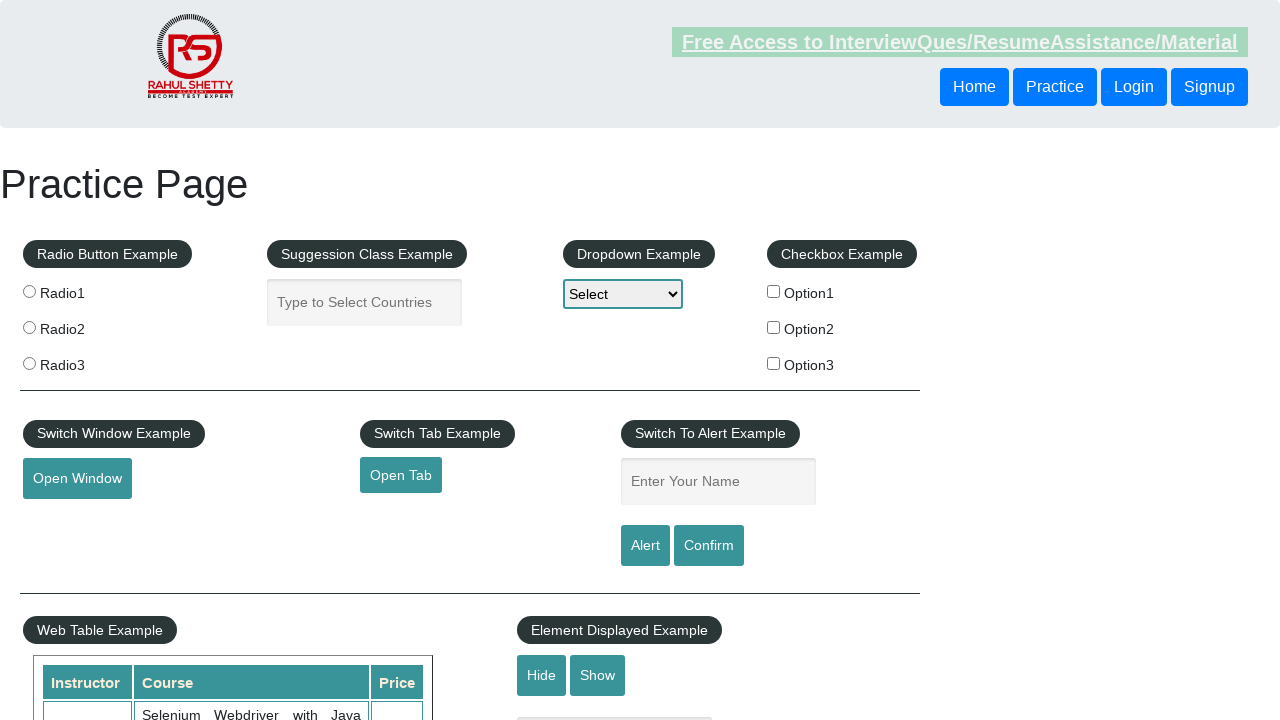

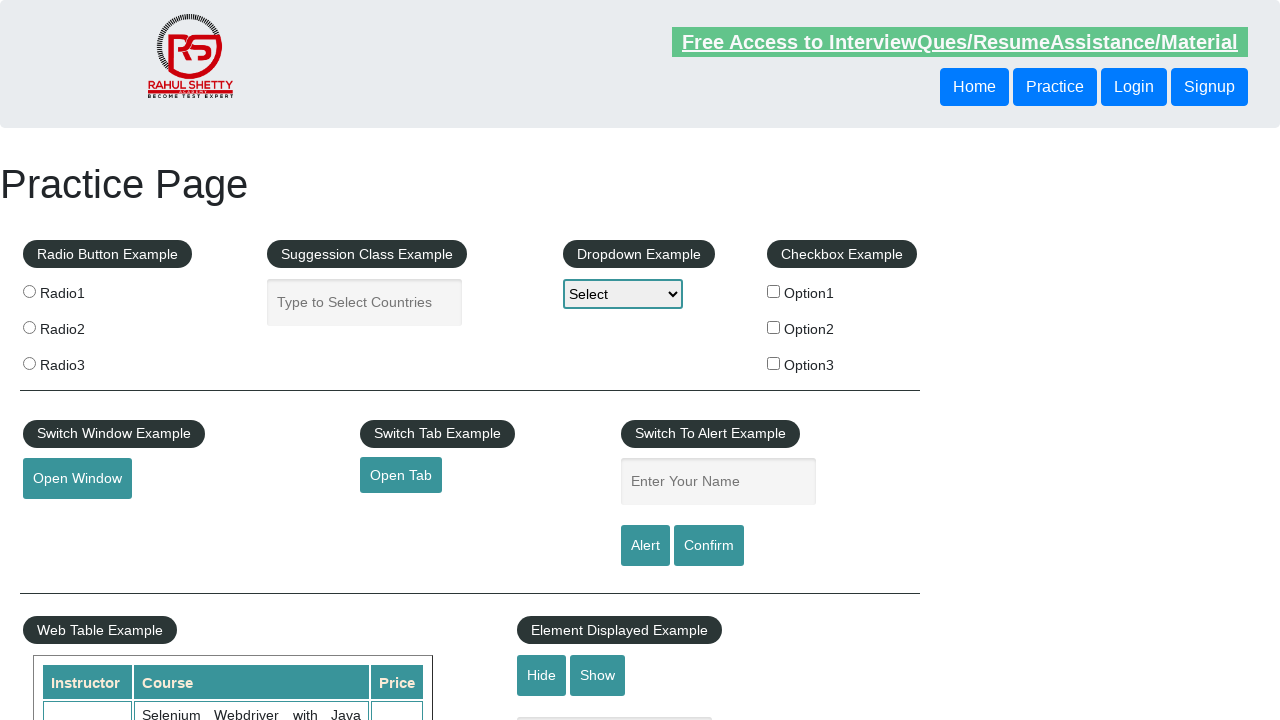